Tests DuckDuckGo search functionality by entering a search query, submitting it, and verifying the page title contains the expected search result.

Starting URL: https://duckduckgo.com

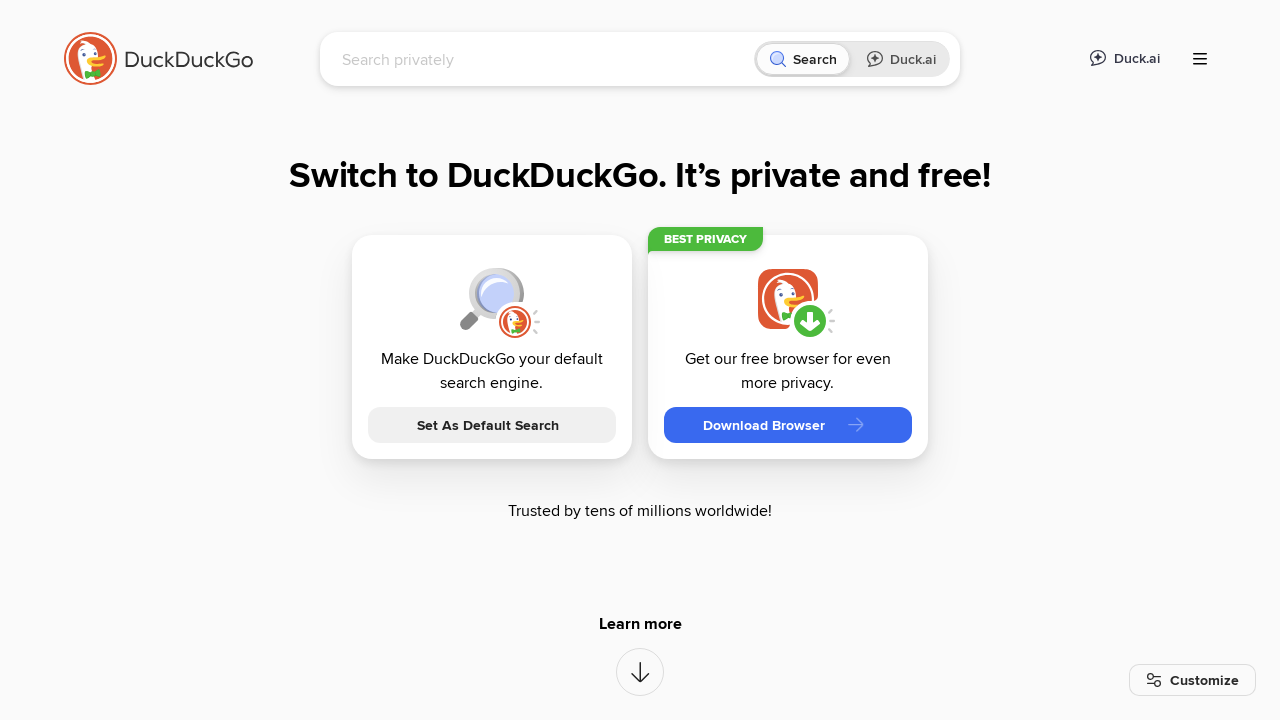

Clicked on the search input field at (544, 59) on [name='q']
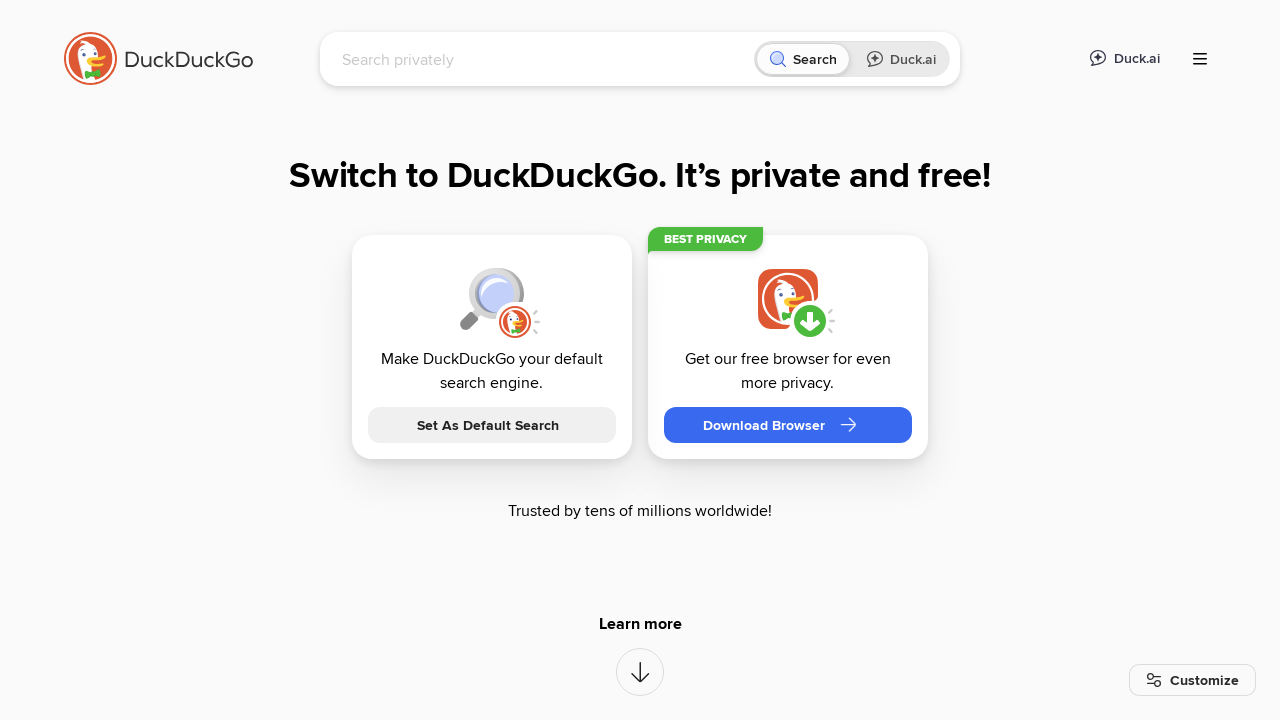

Filled search field with 'LambdaTest' on [name='q']
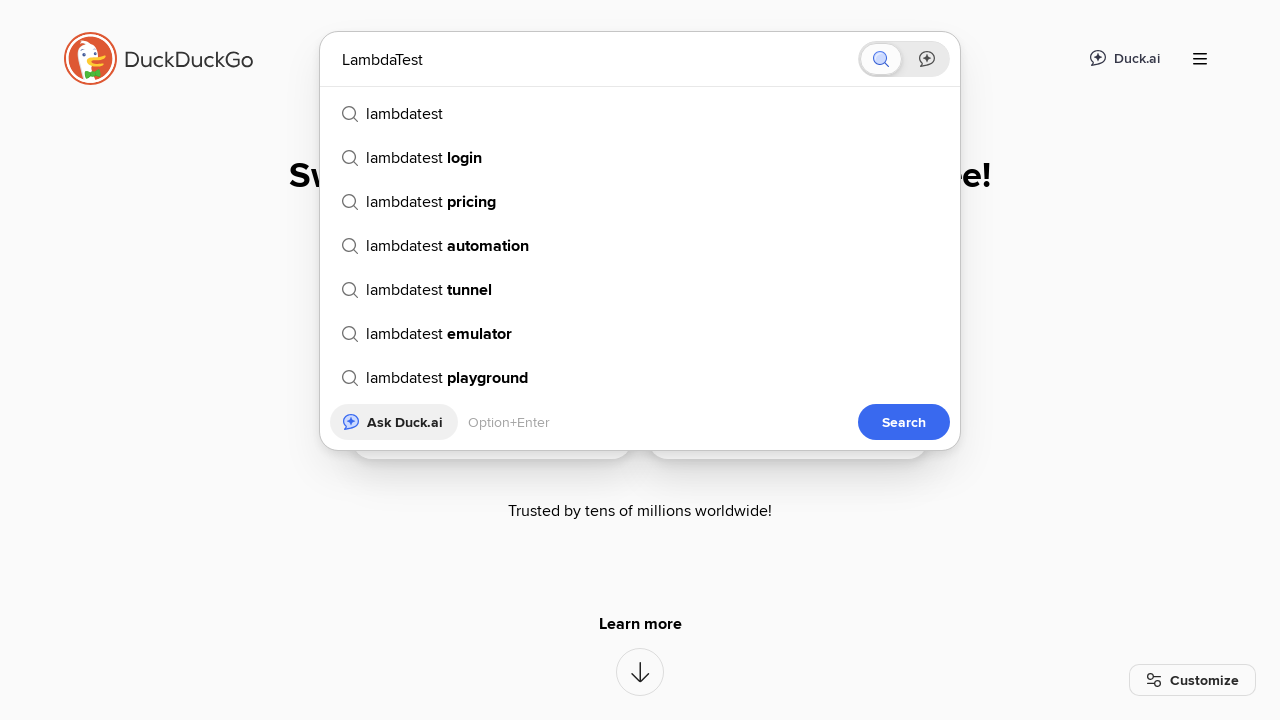

Pressed Enter to submit search query on [name='q']
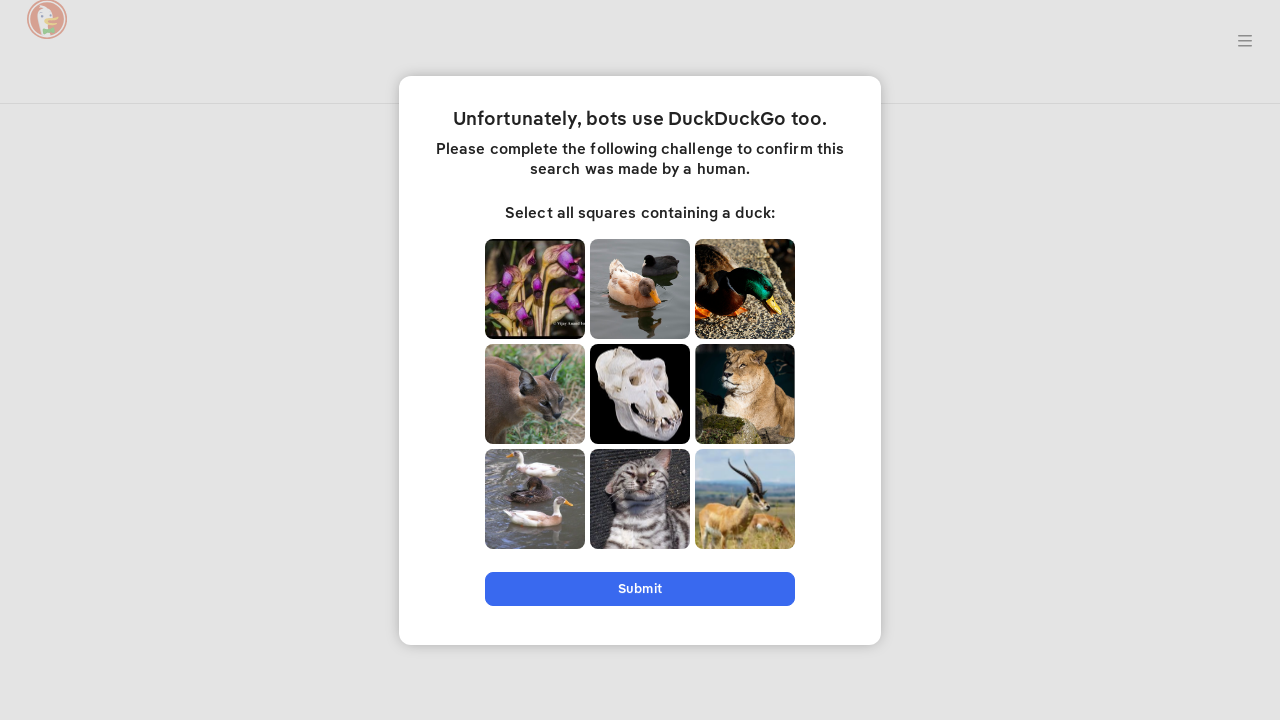

Search results page loaded (DOM content loaded)
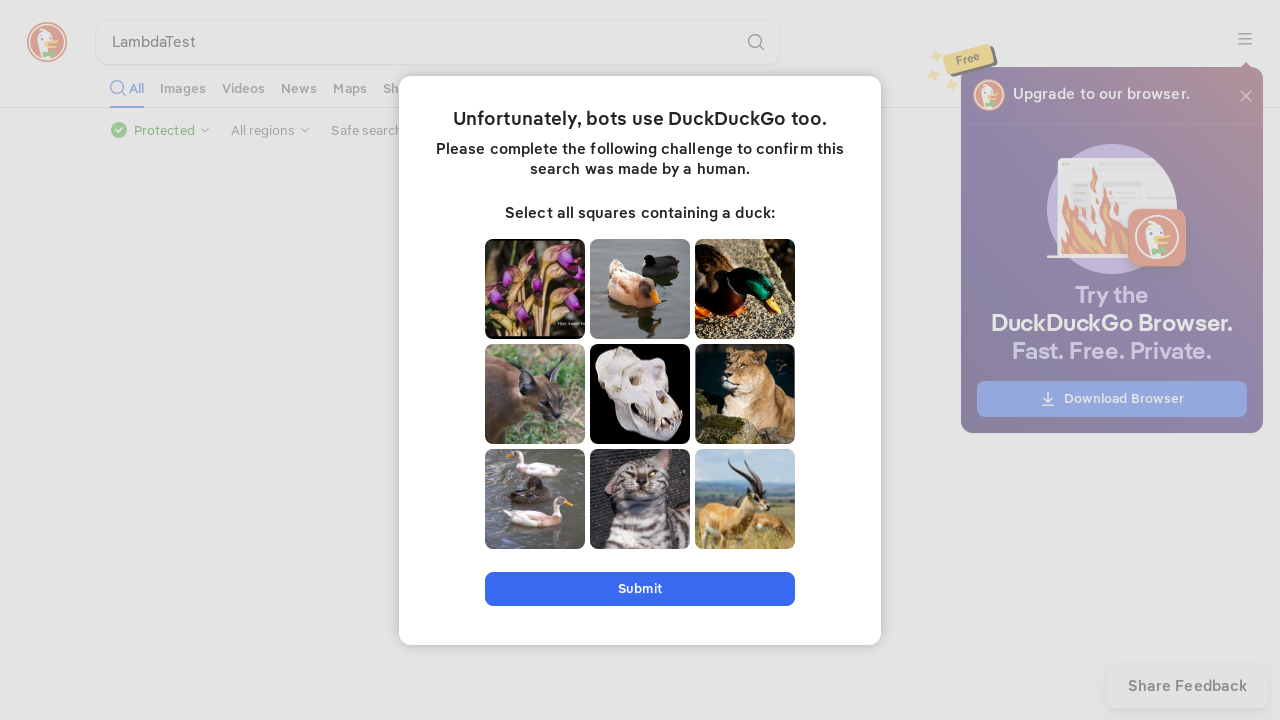

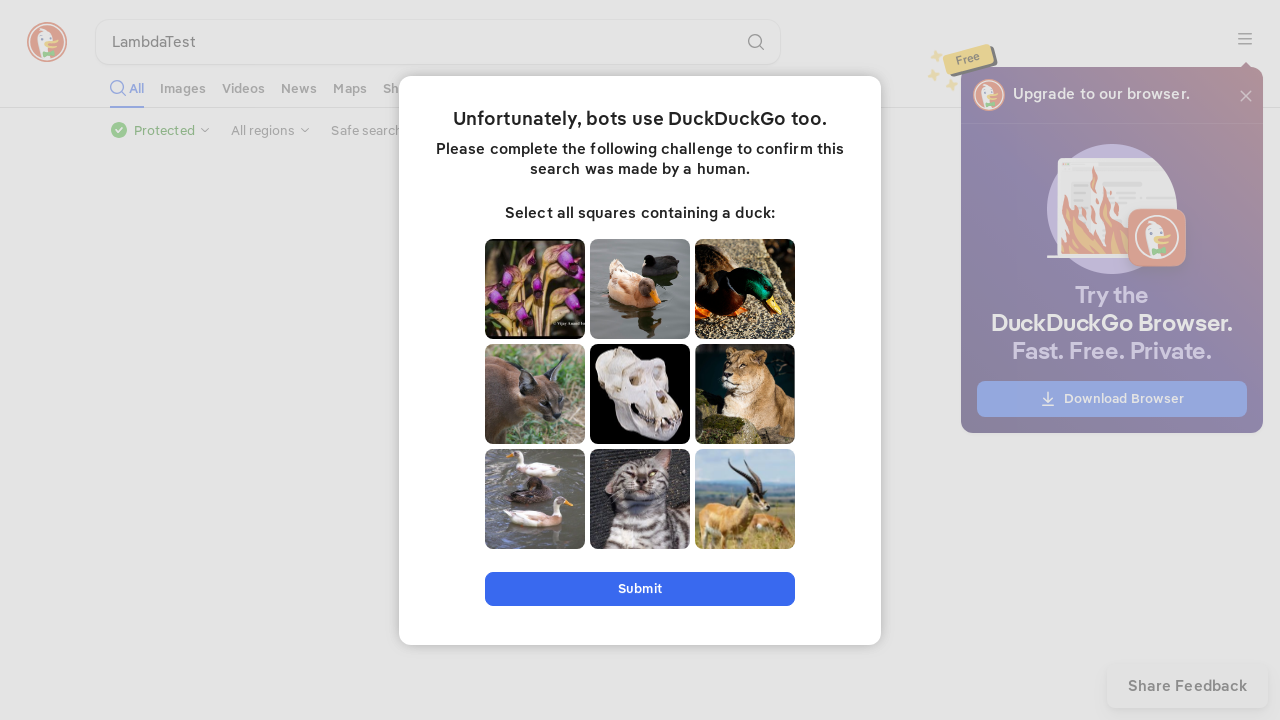